Tests handling of a prompt alert by clicking a button that triggers a prompt dialog, entering text, and verifying the result

Starting URL: https://testautomationpractice.blogspot.com/

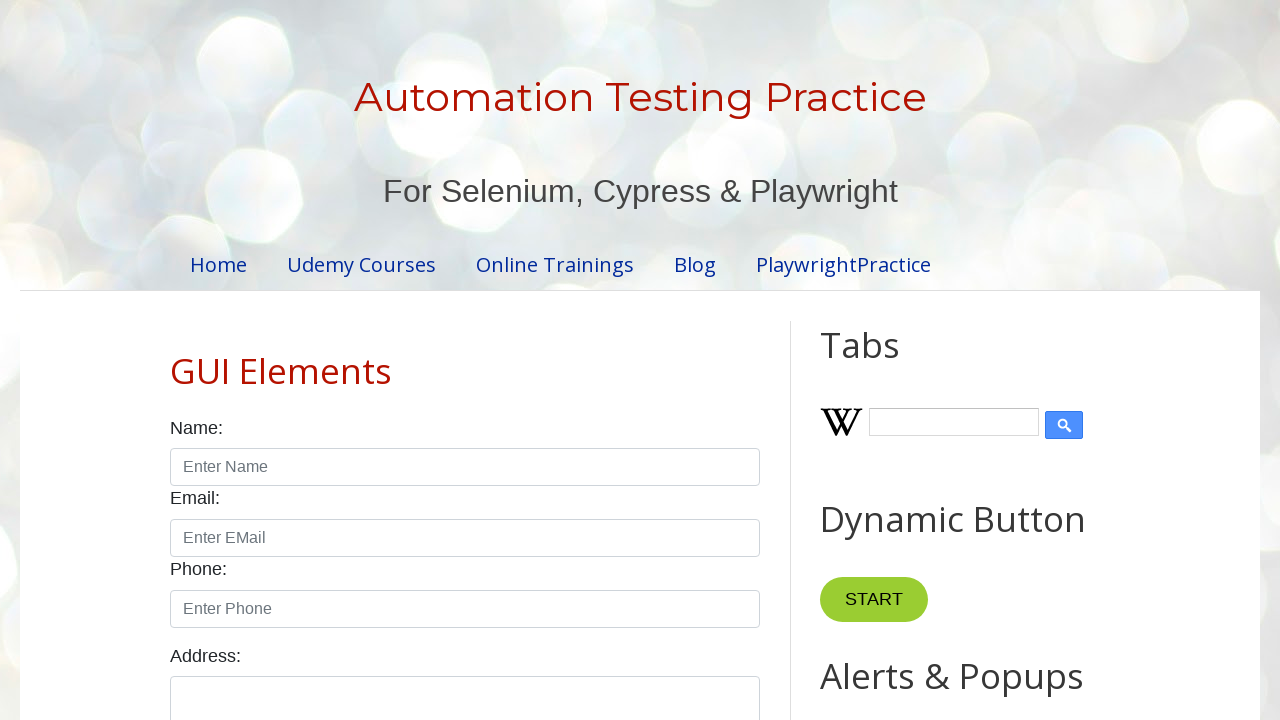

Set up dialog handler to accept prompt with text 'Testing'
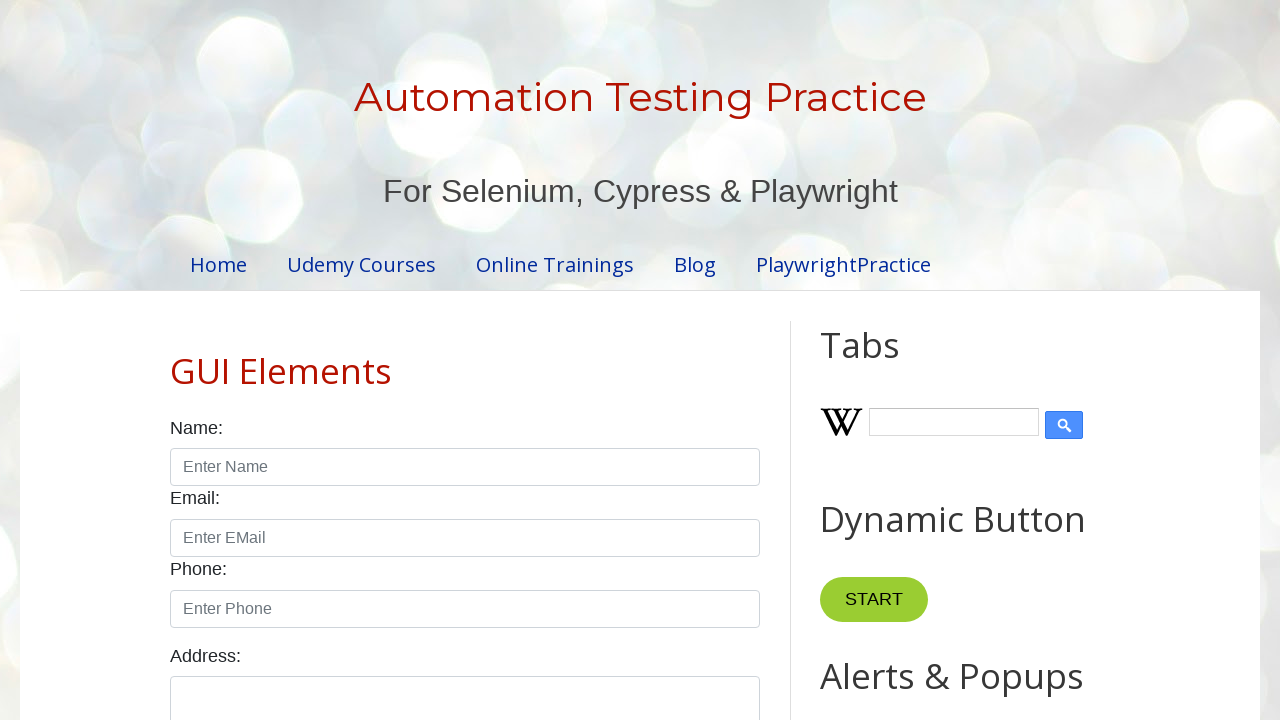

Clicked prompt button to trigger prompt alert at (890, 360) on #promptBtn
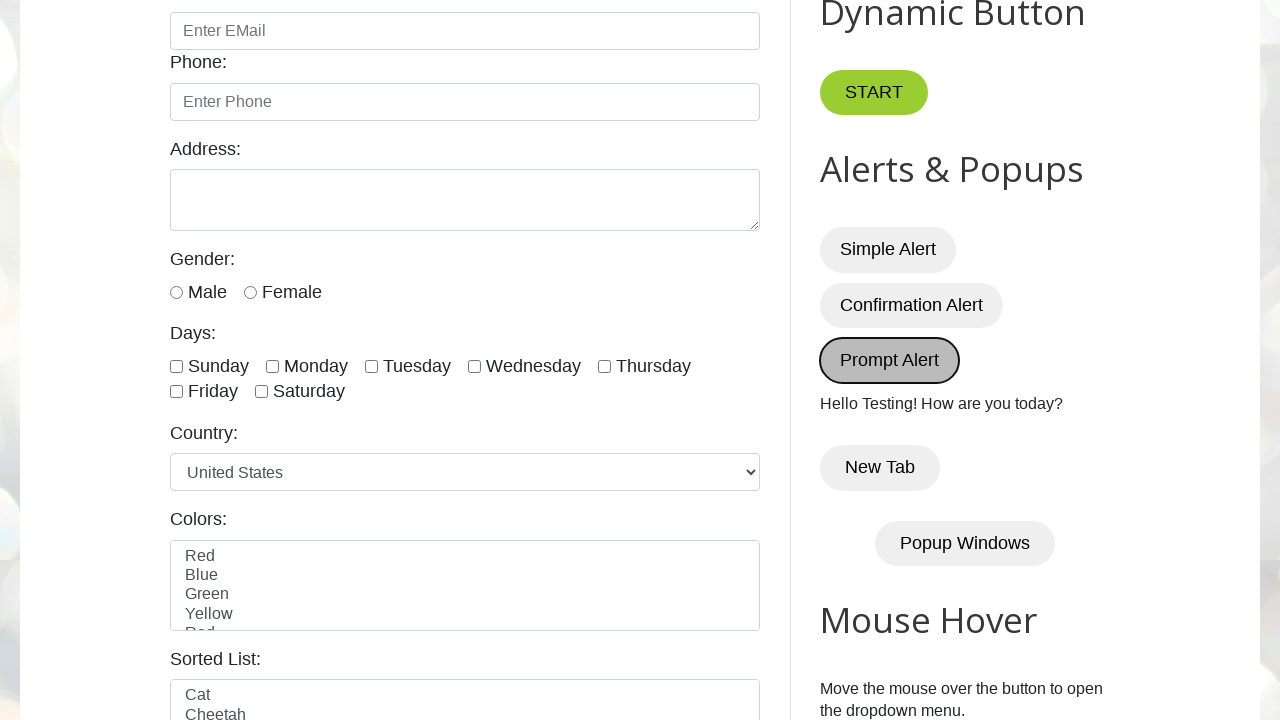

Verified result text contains 'Hello Testing!'
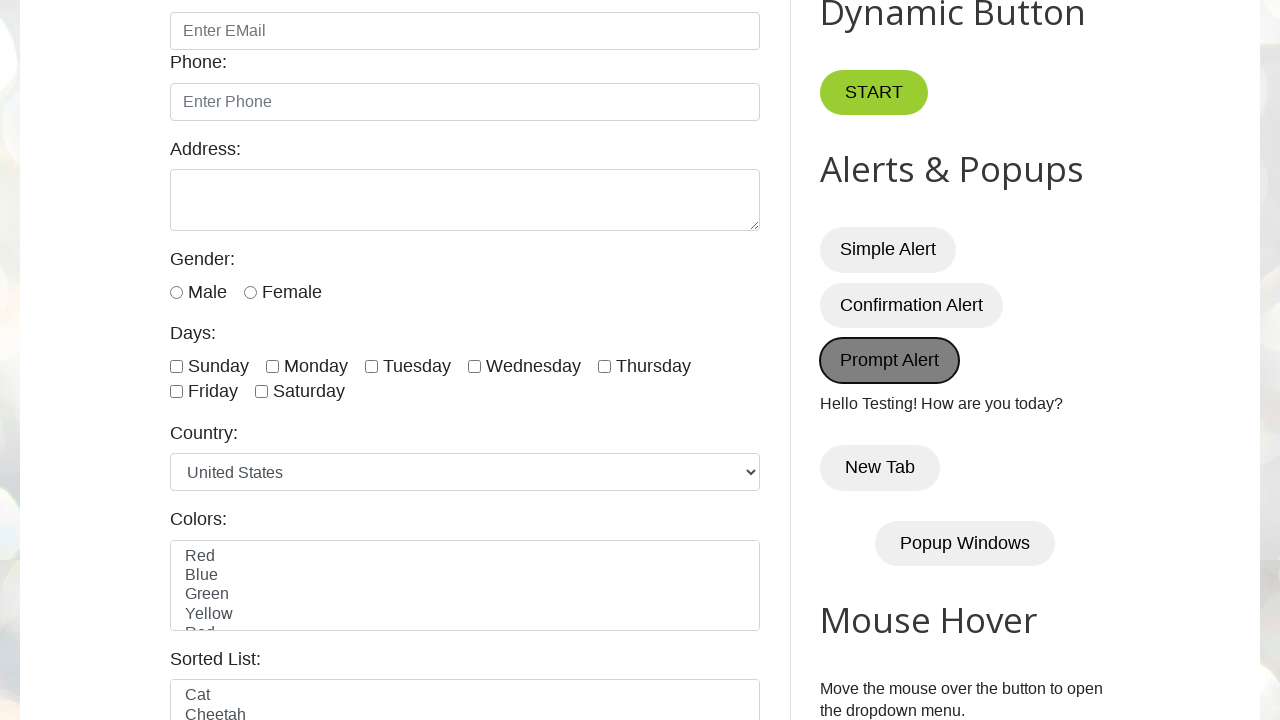

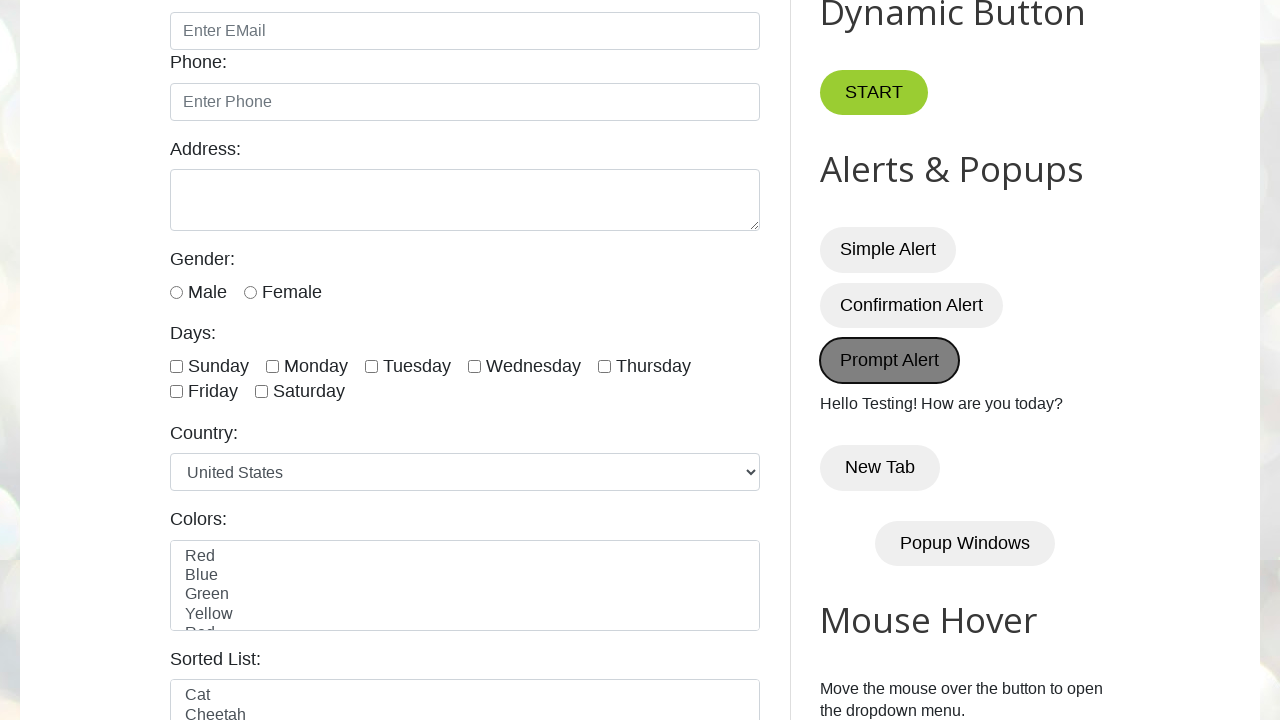